Tests adding a new todo item by typing in the input field and pressing Enter, then verifies the item appears in the list

Starting URL: https://todomvc.com/examples/angular/dist/browser/#/all

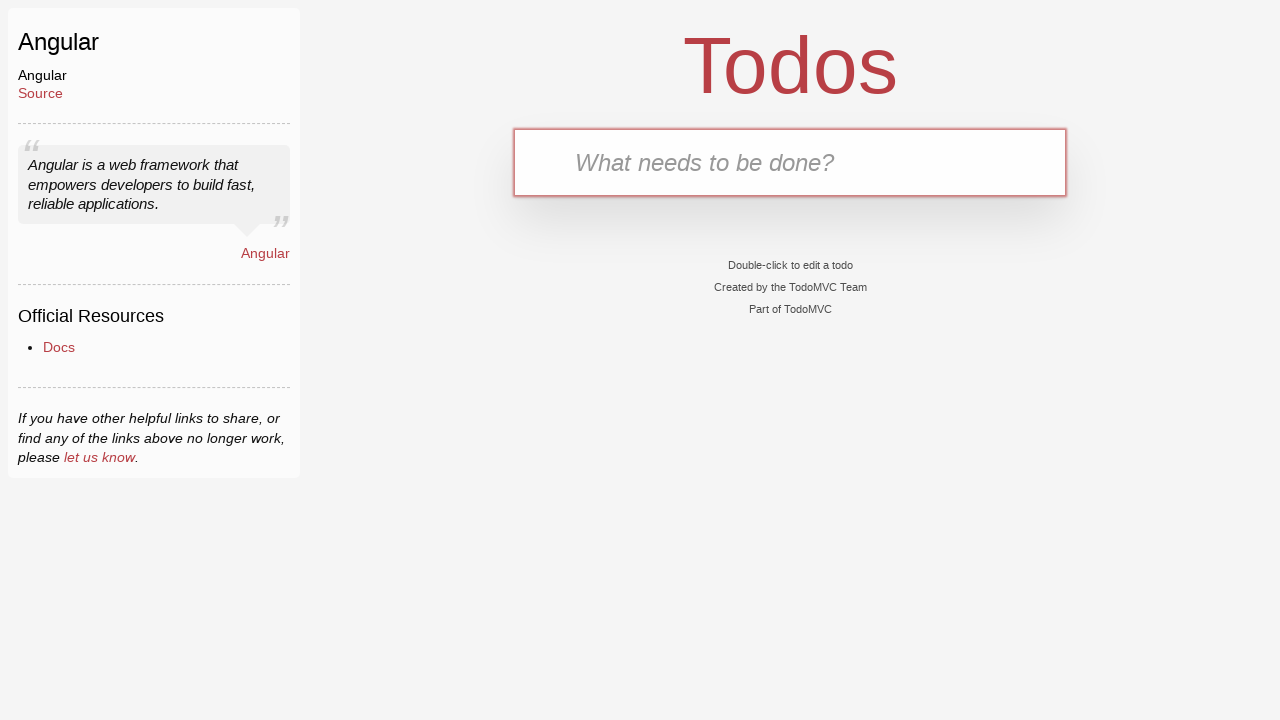

Todo input field loaded
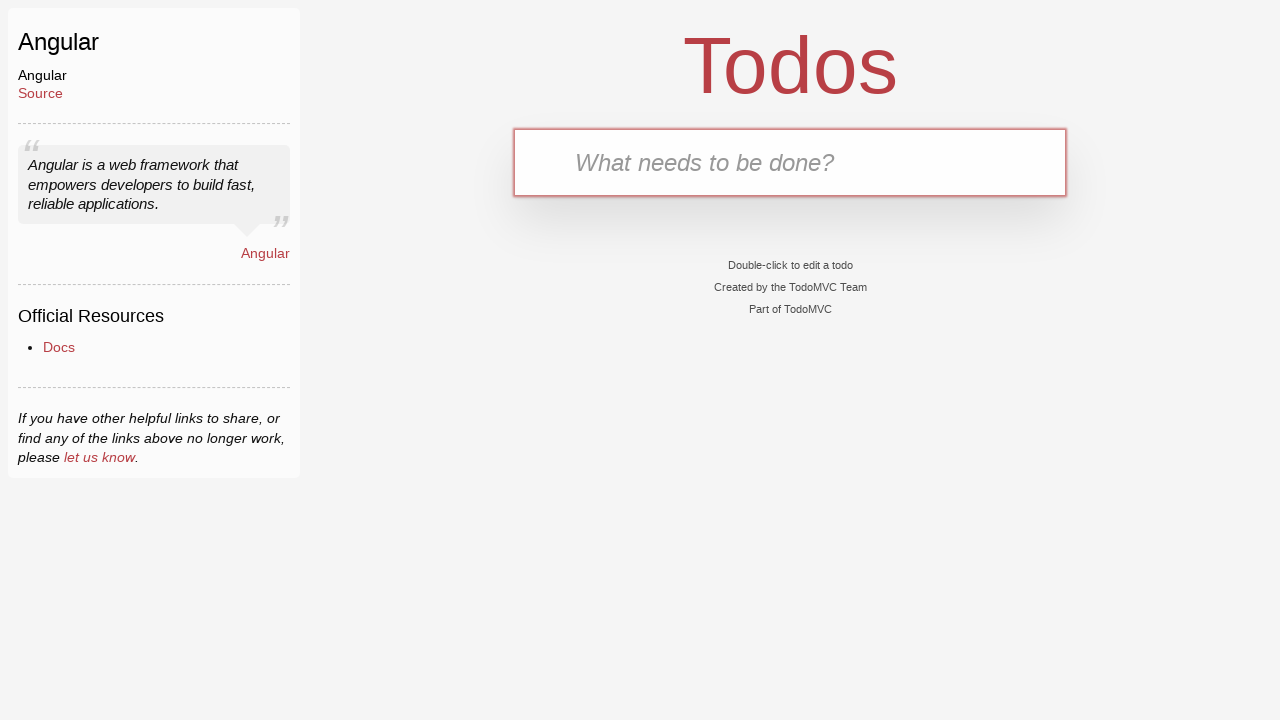

Filled todo input field with 'Buy milk' on input[placeholder='What needs to be done?']
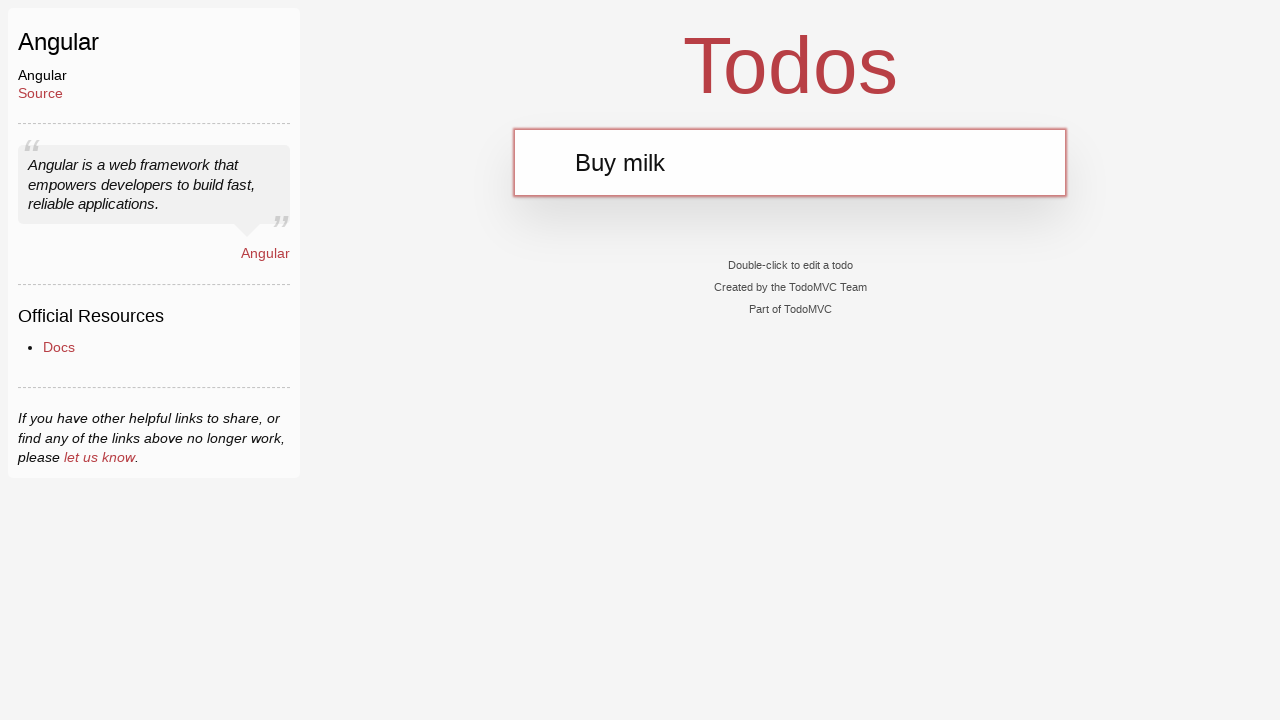

Pressed Enter to submit todo item on input[placeholder='What needs to be done?']
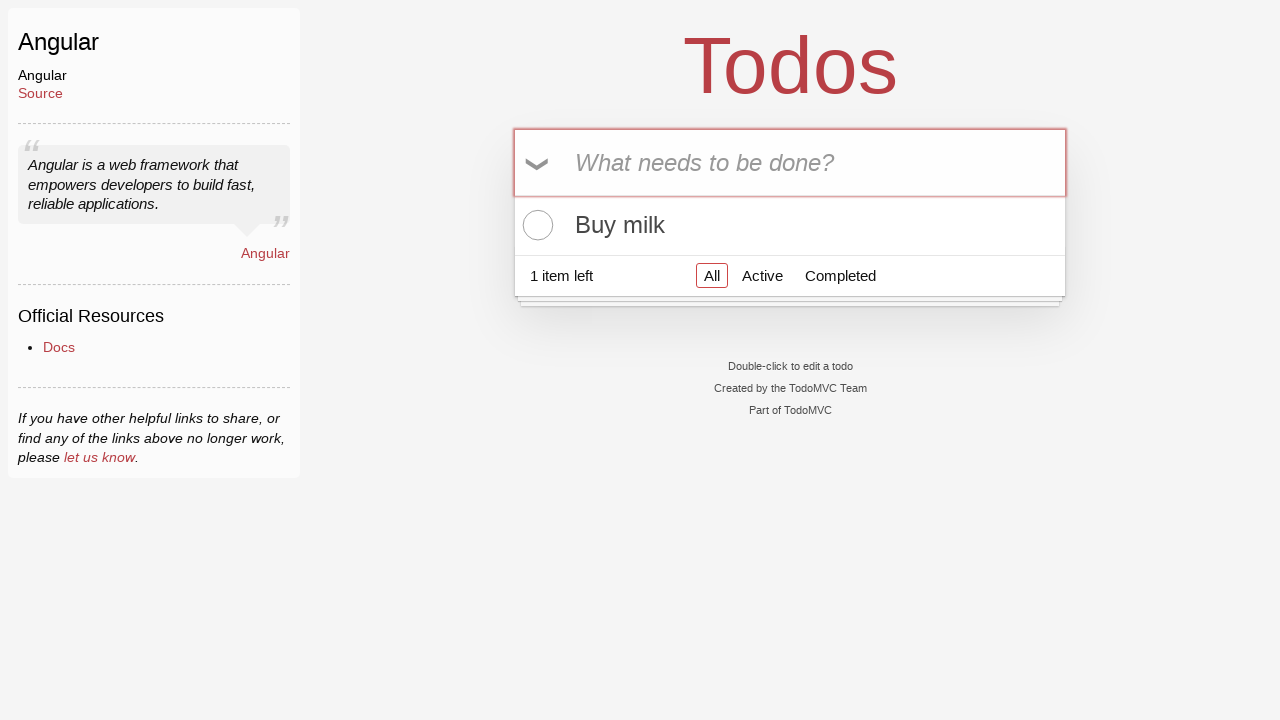

Todo item appeared in the list
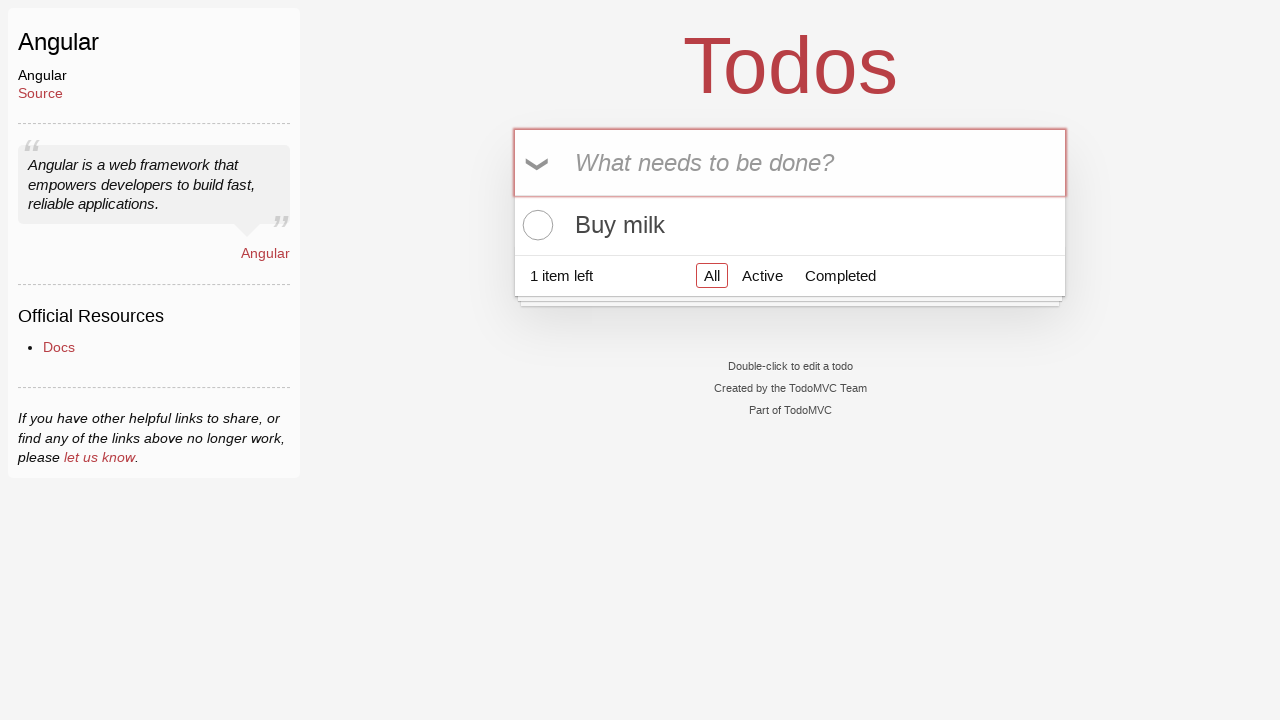

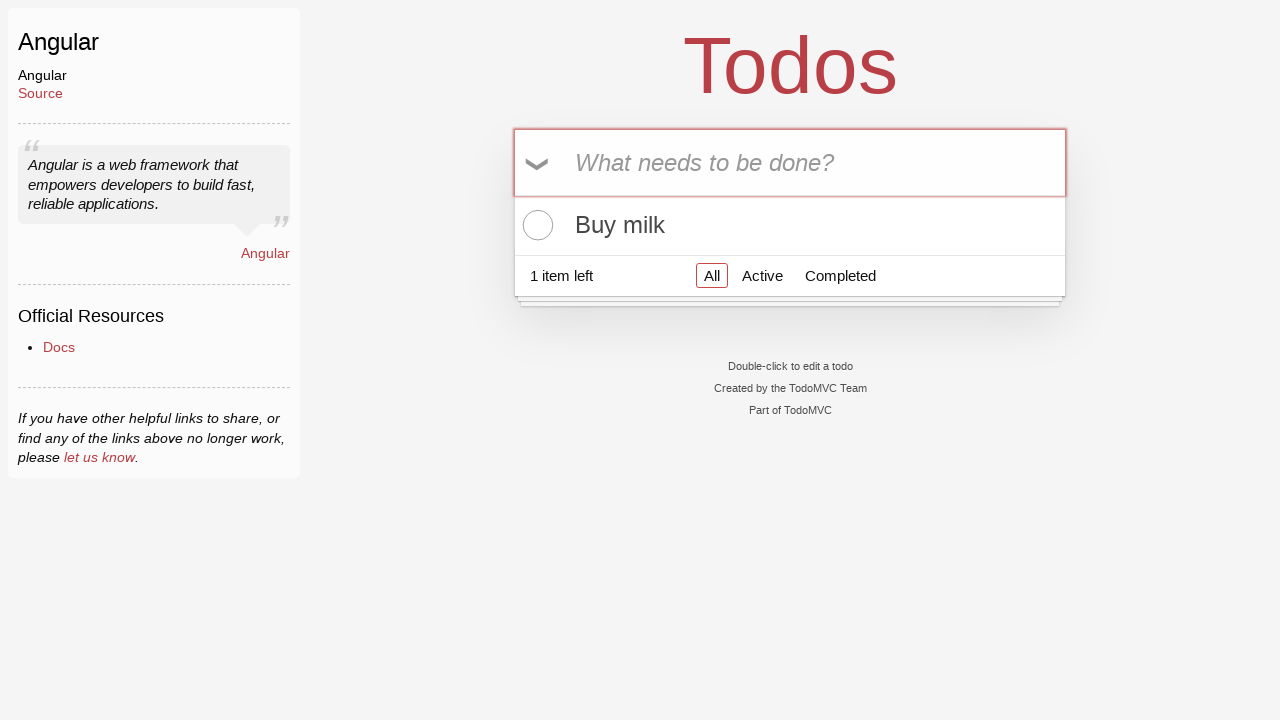